Tests clicking a button and hovering over it

Starting URL: https://artoftesting.com/samplesiteforselenium

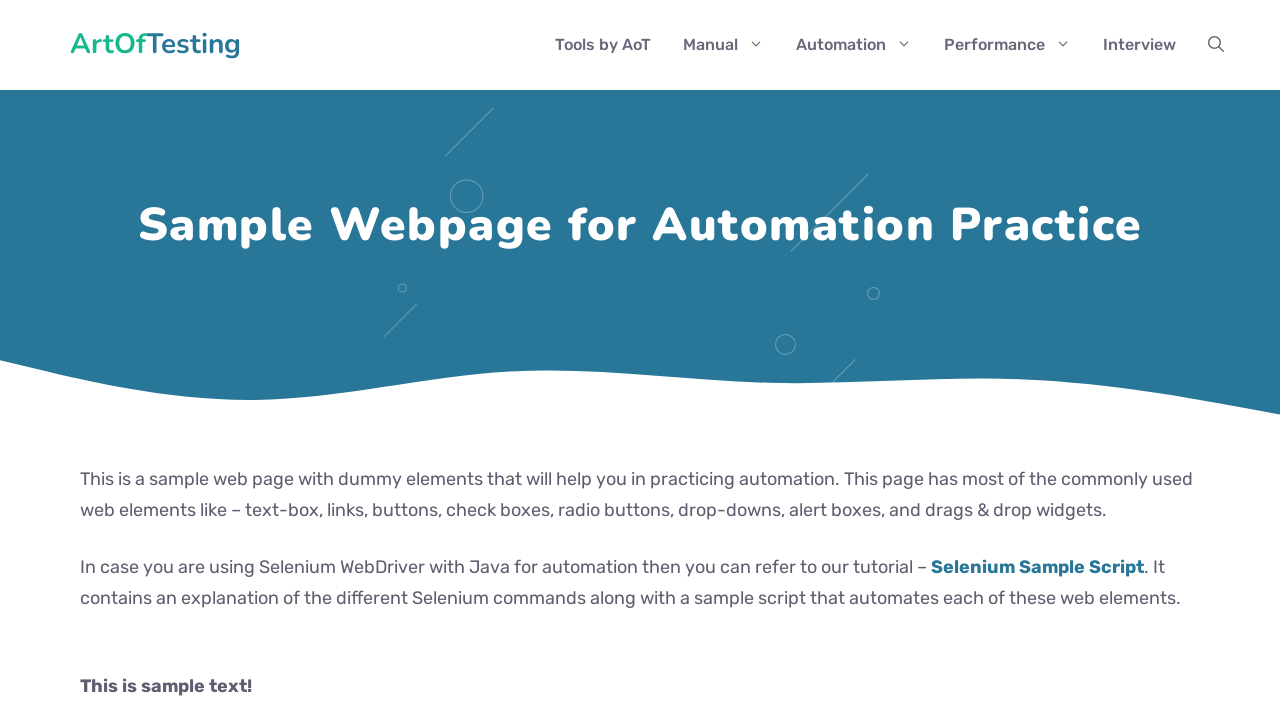

Navigated to sample site for selenium
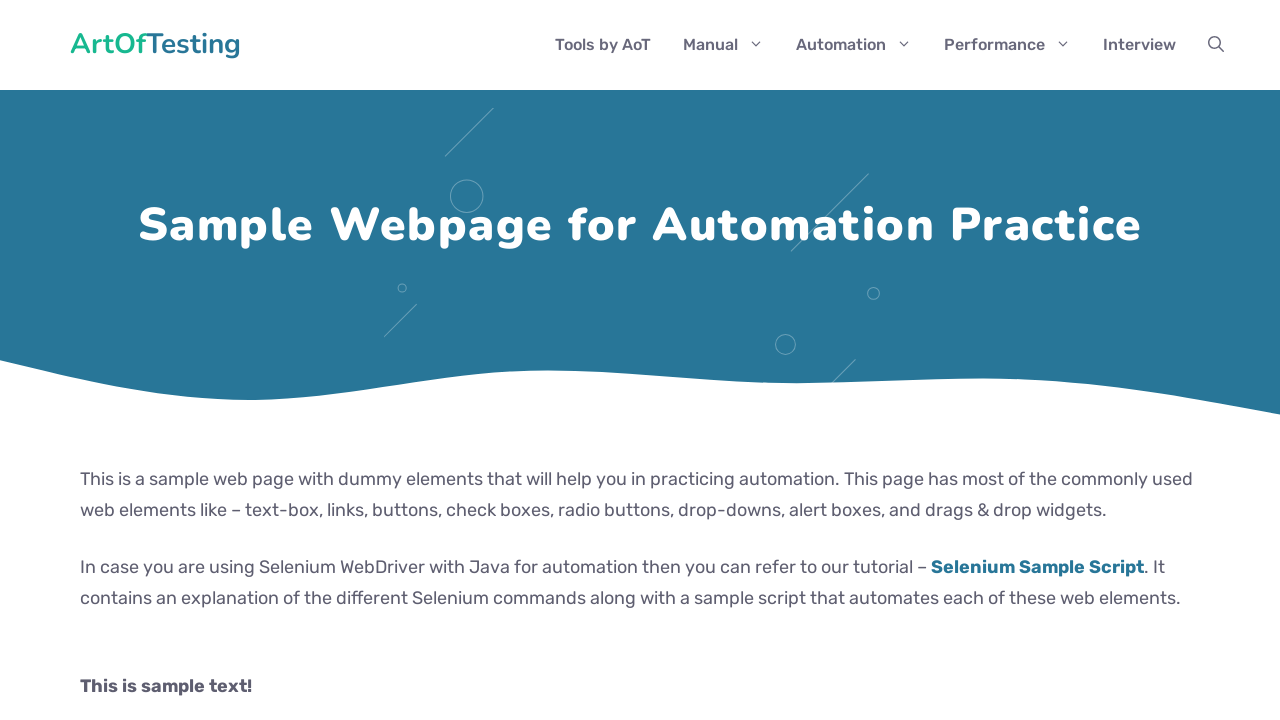

Clicked the button at (202, 360) on #idOfButton
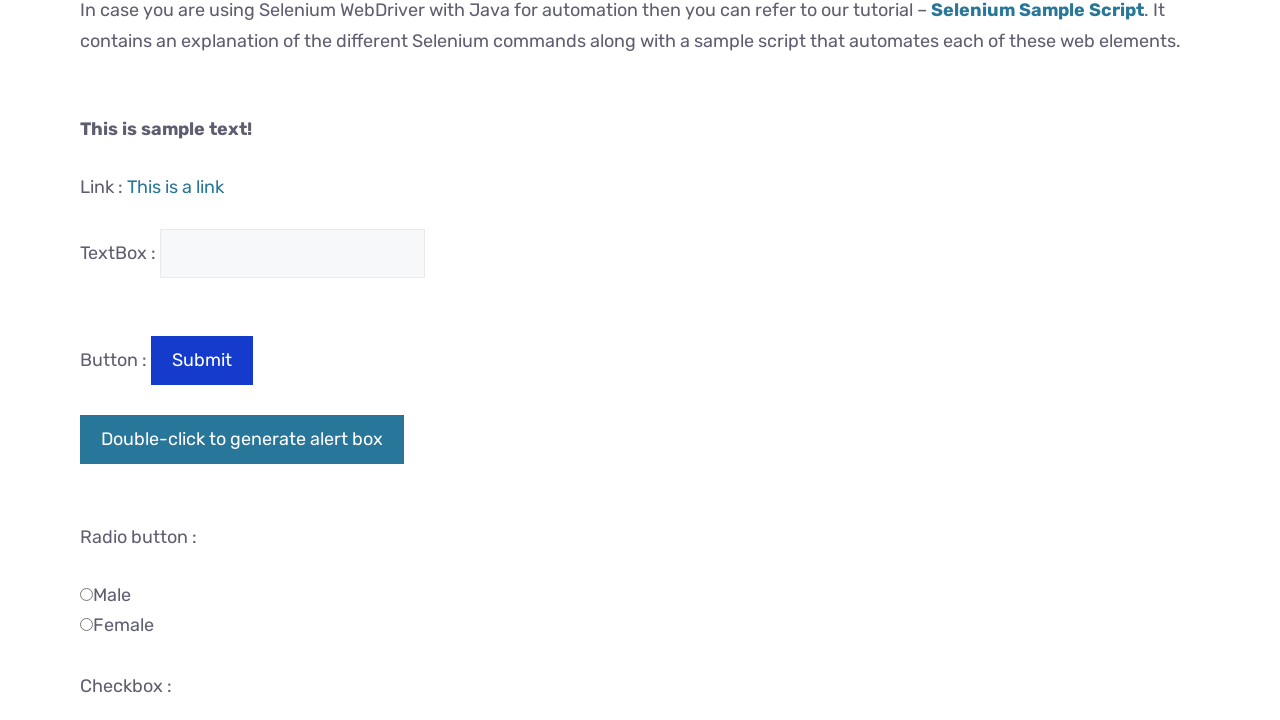

Hovered over the button at (202, 360) on #idOfButton
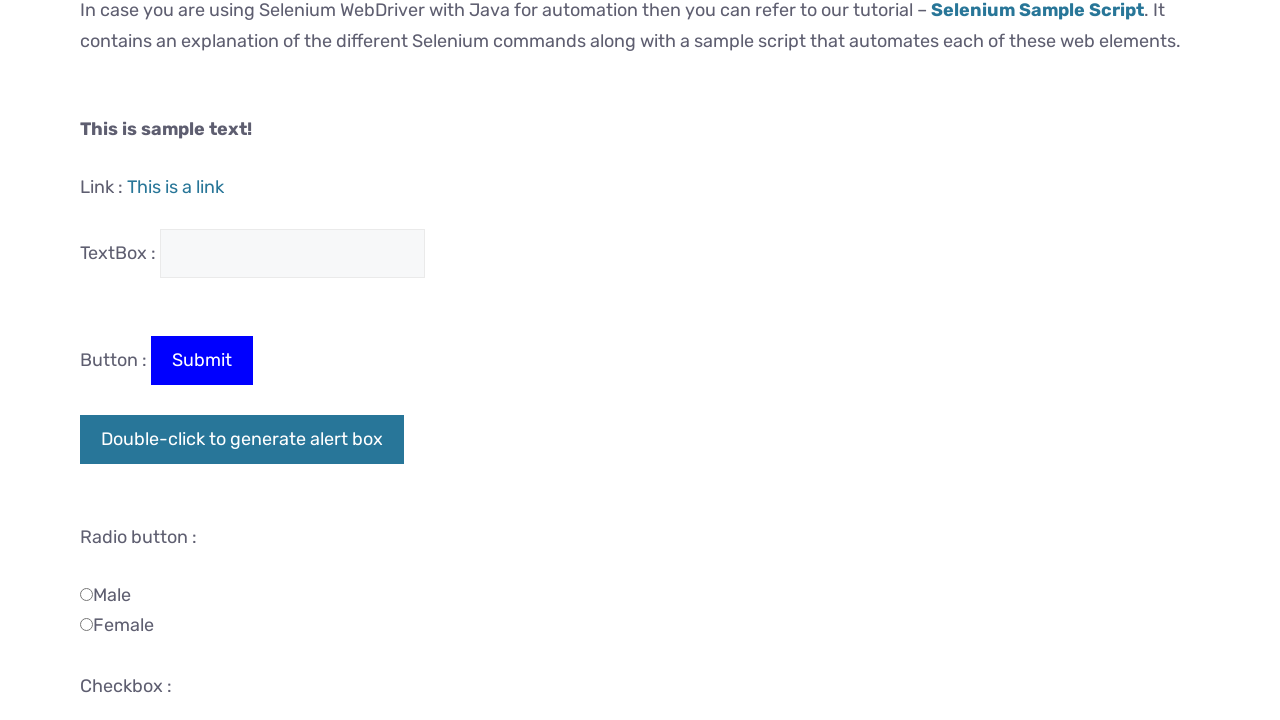

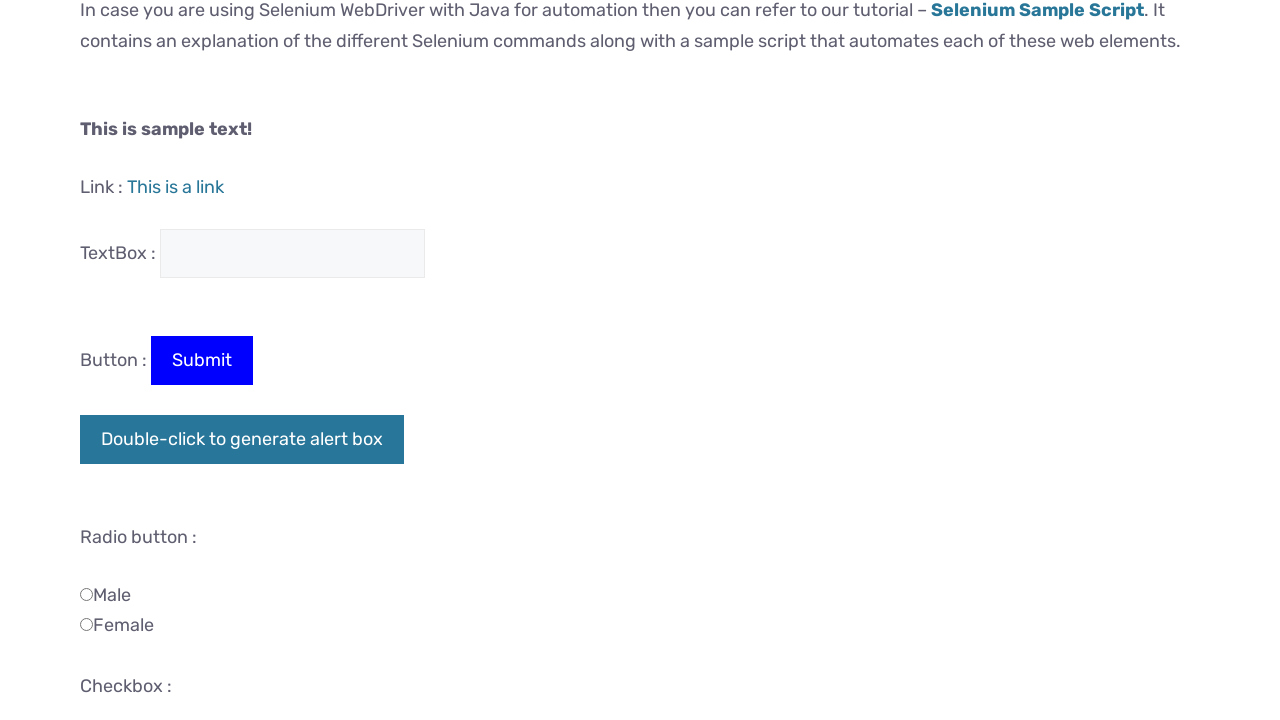